Verifies that the current URL matches the expected CRM homepage URL

Starting URL: https://classic.crmpro.com

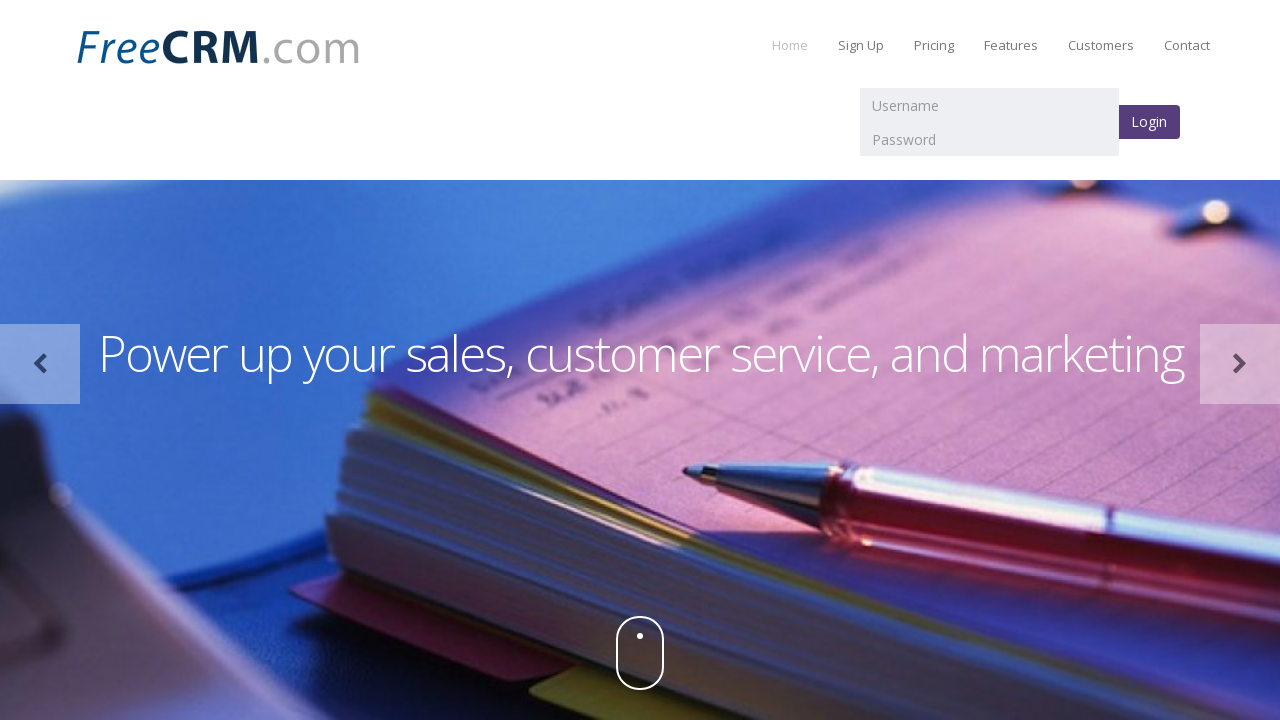

Retrieved current URL from page
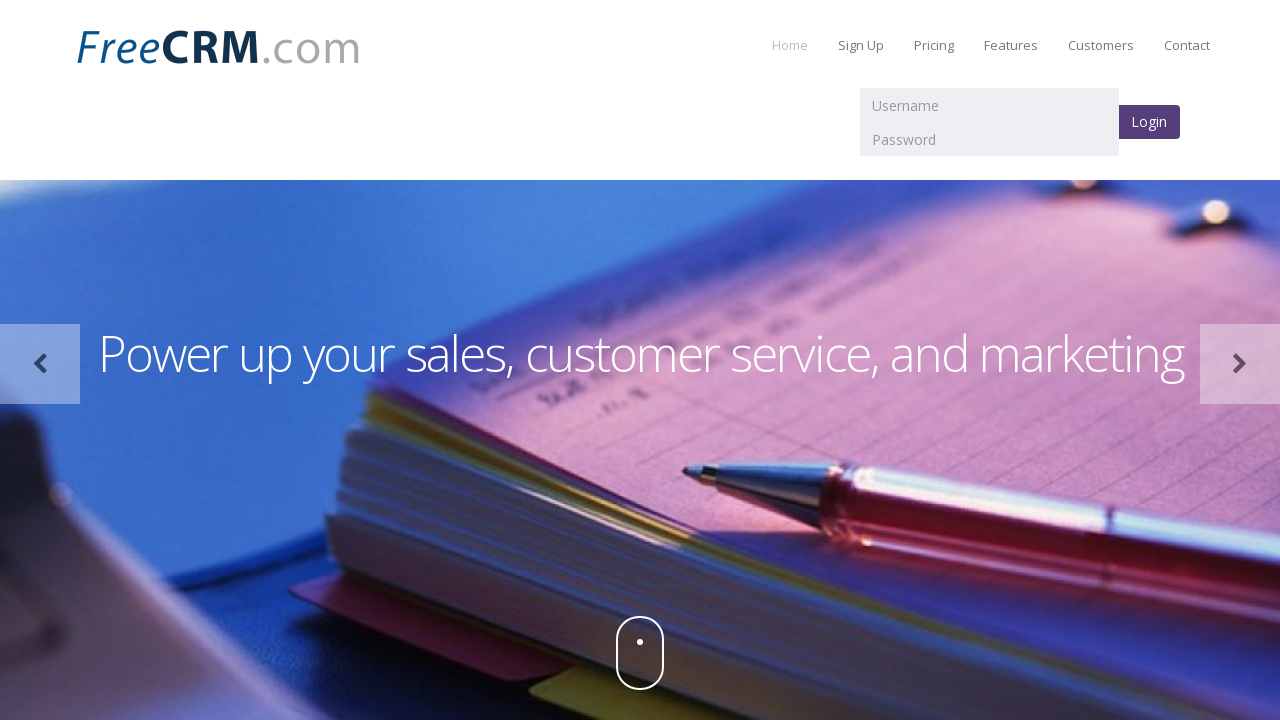

Set expected URL to https://classic.crmpro.com/
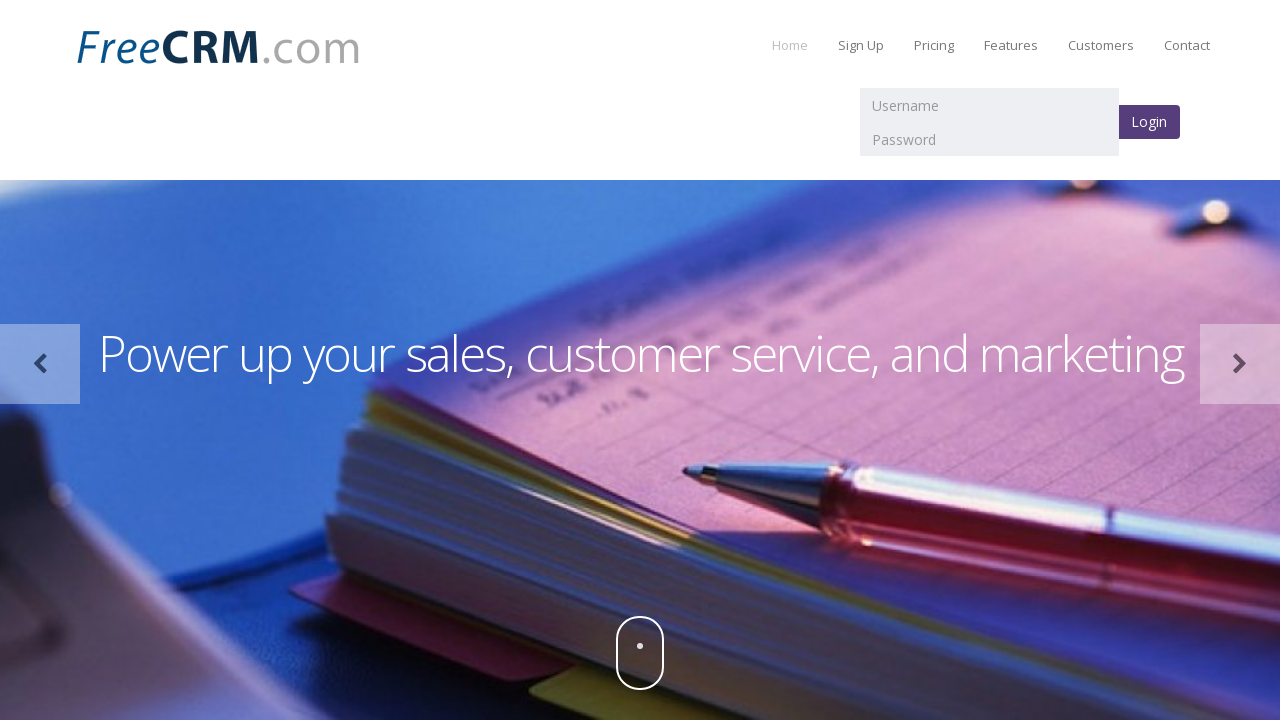

Verified current URL matches expected CRM homepage URL
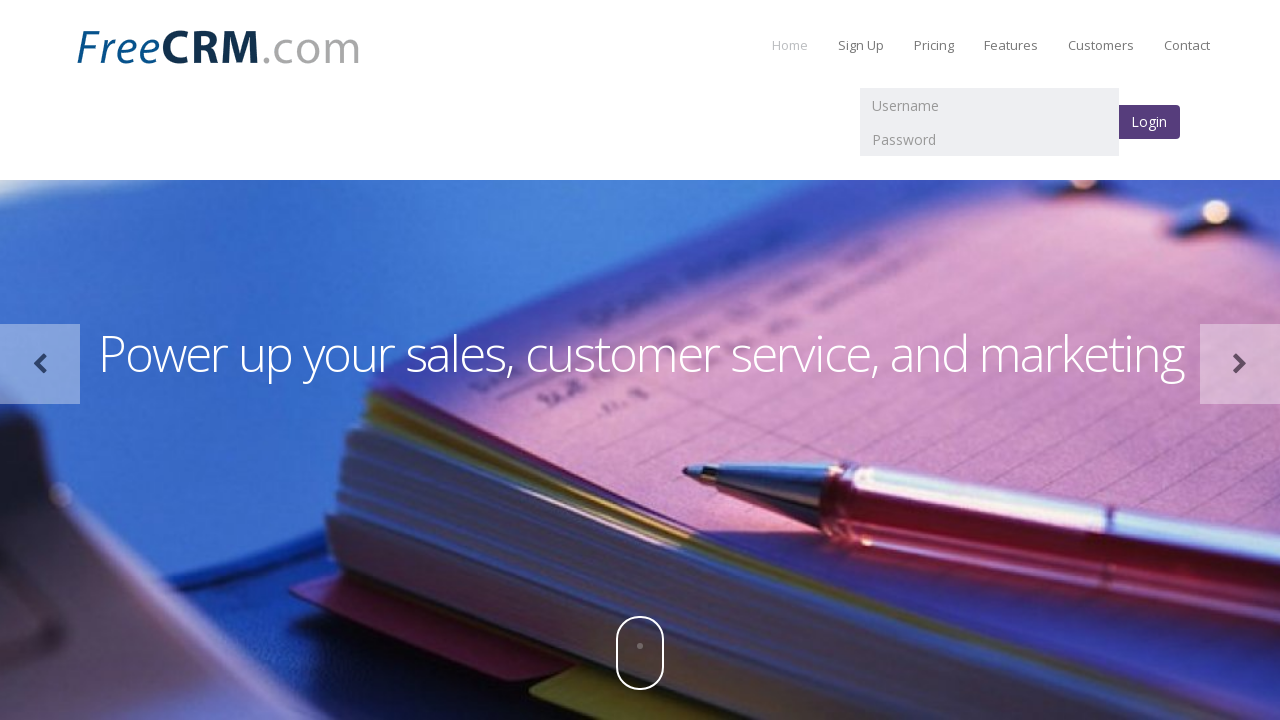

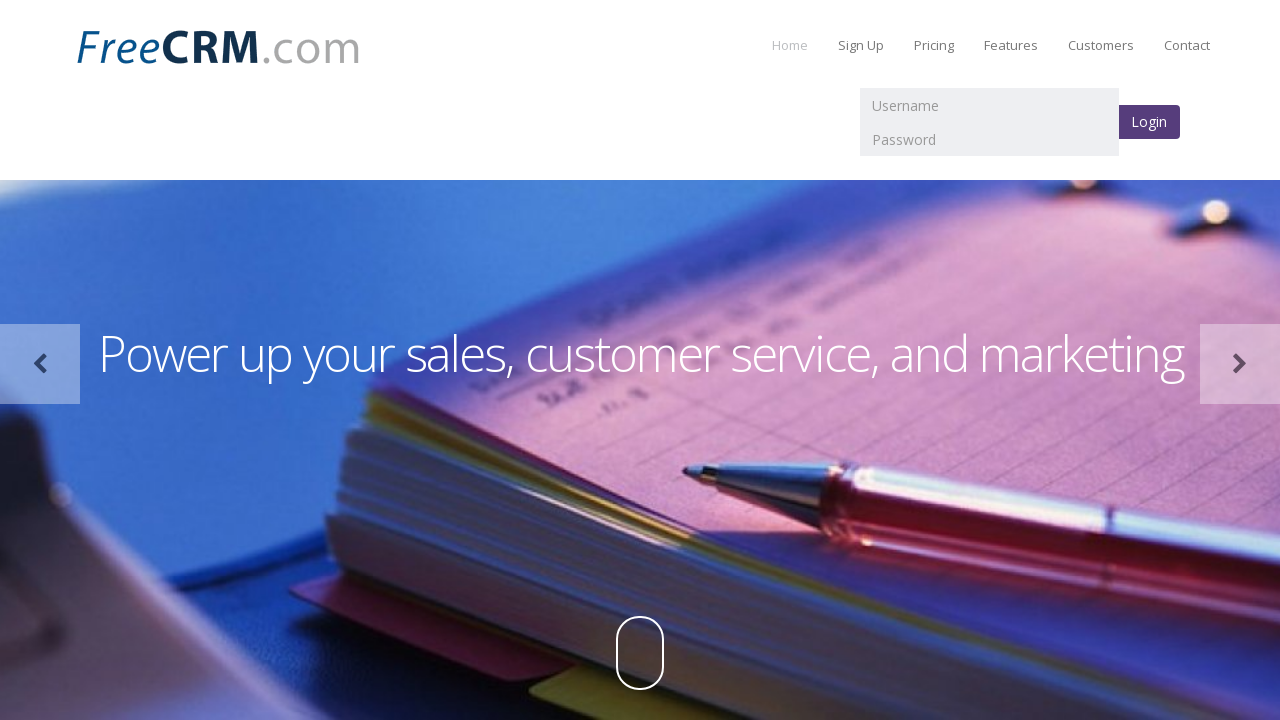